Tests that new todo items are appended to the bottom of the list by creating 3 items and verifying order

Starting URL: https://demo.playwright.dev/todomvc

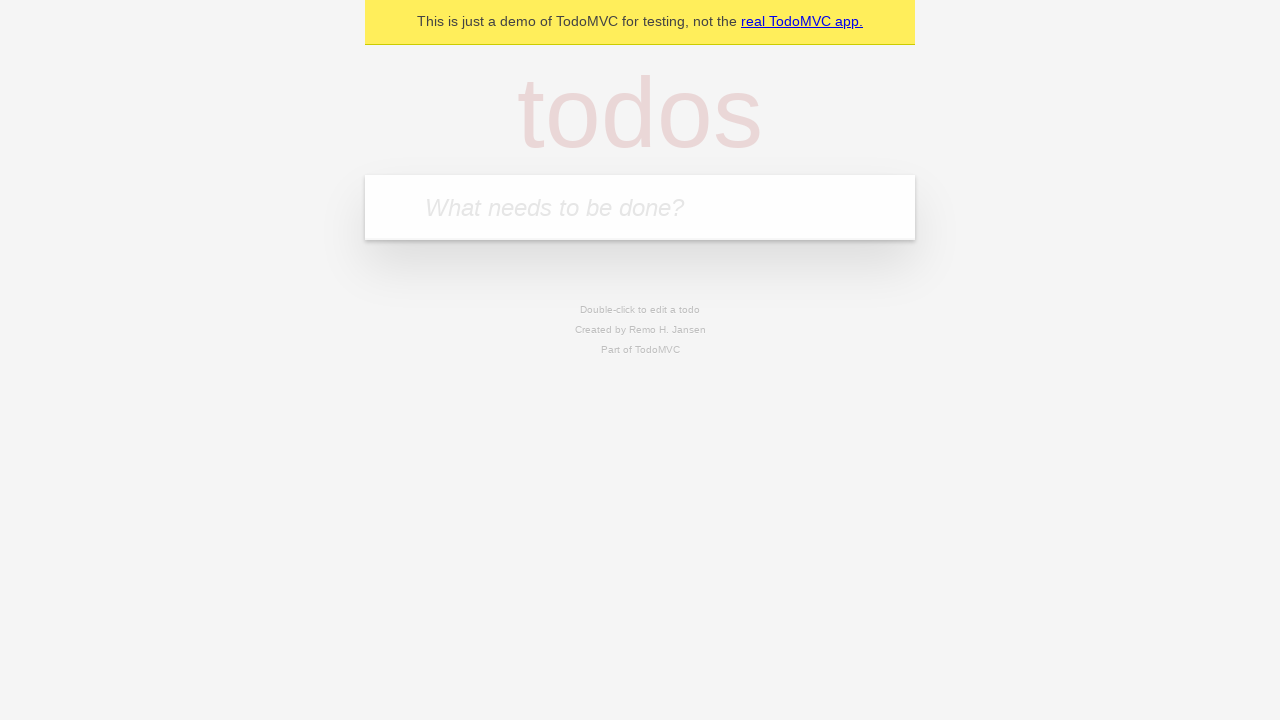

Located the todo input field with placeholder 'What needs to be done?'
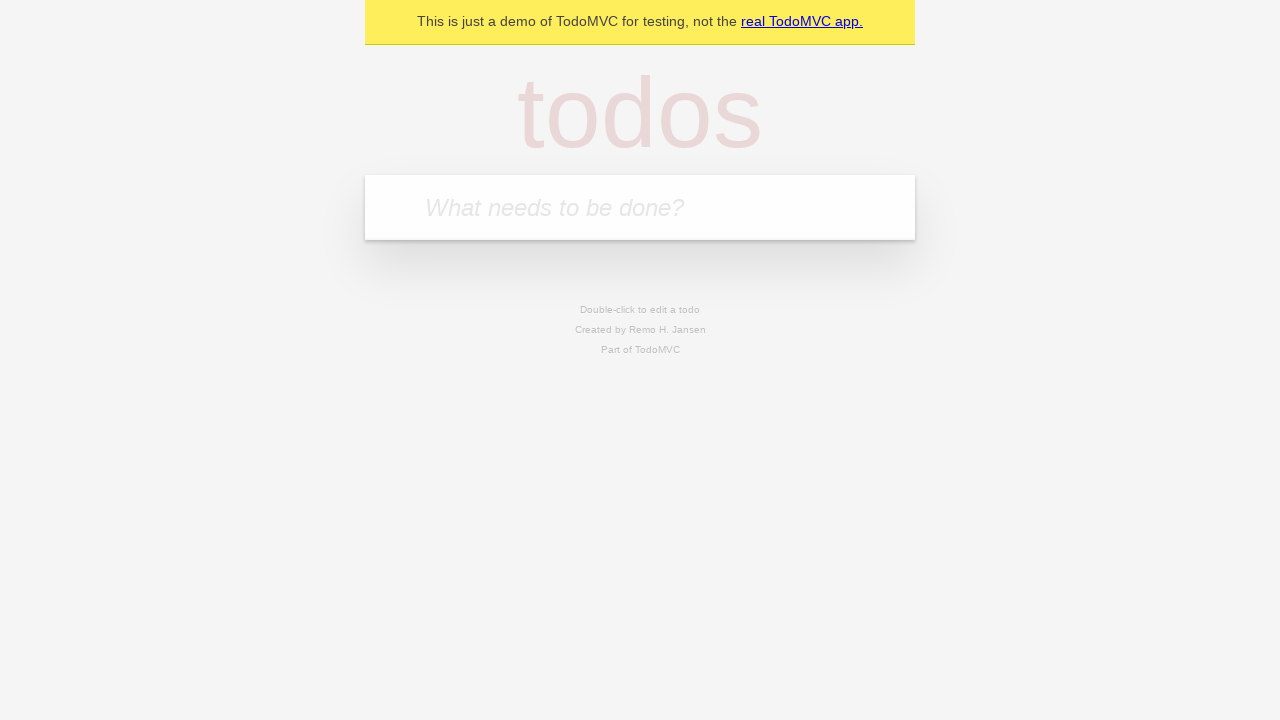

Filled todo input field with 'buy some cheese' on internal:attr=[placeholder="What needs to be done?"i]
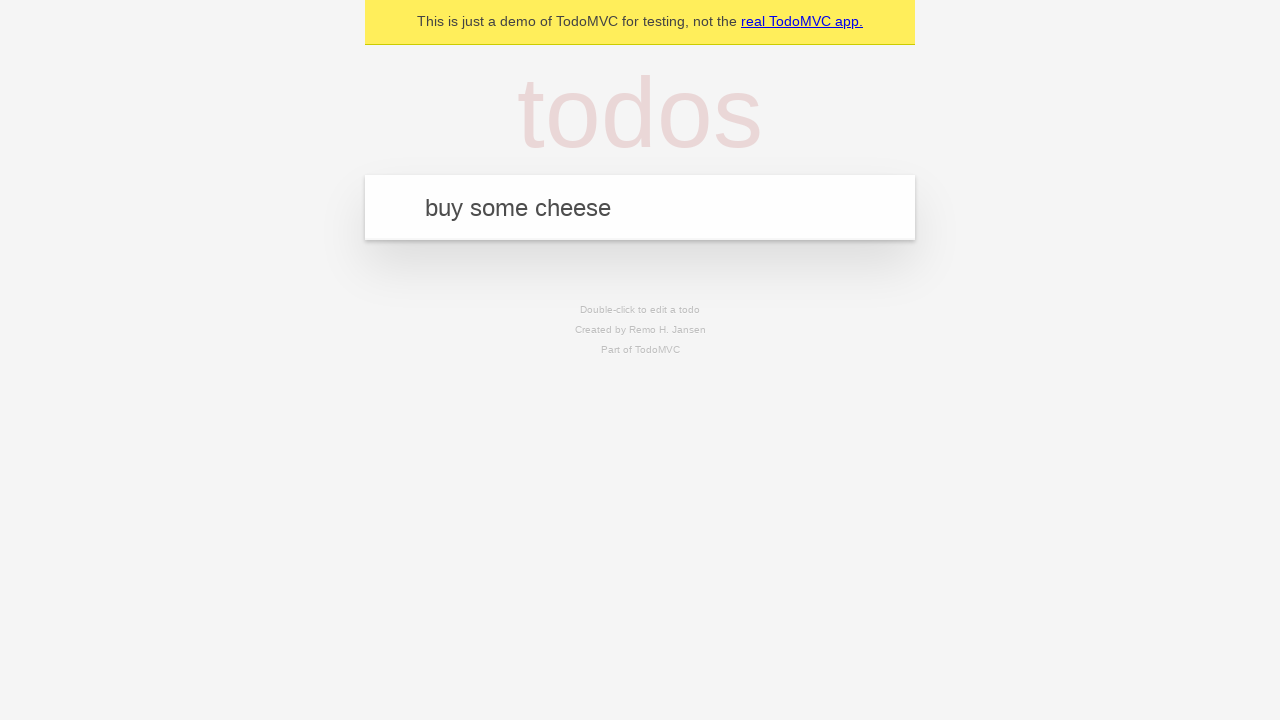

Pressed Enter to create todo item 'buy some cheese' on internal:attr=[placeholder="What needs to be done?"i]
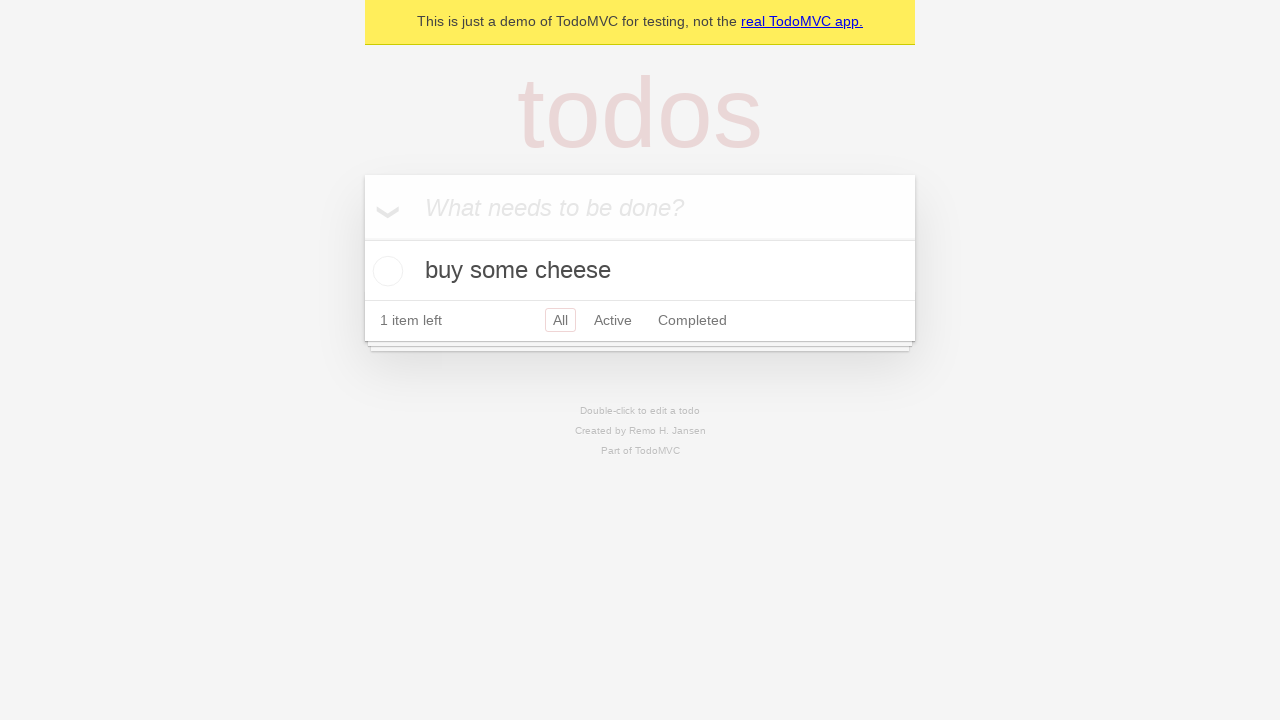

Filled todo input field with 'feed the cat' on internal:attr=[placeholder="What needs to be done?"i]
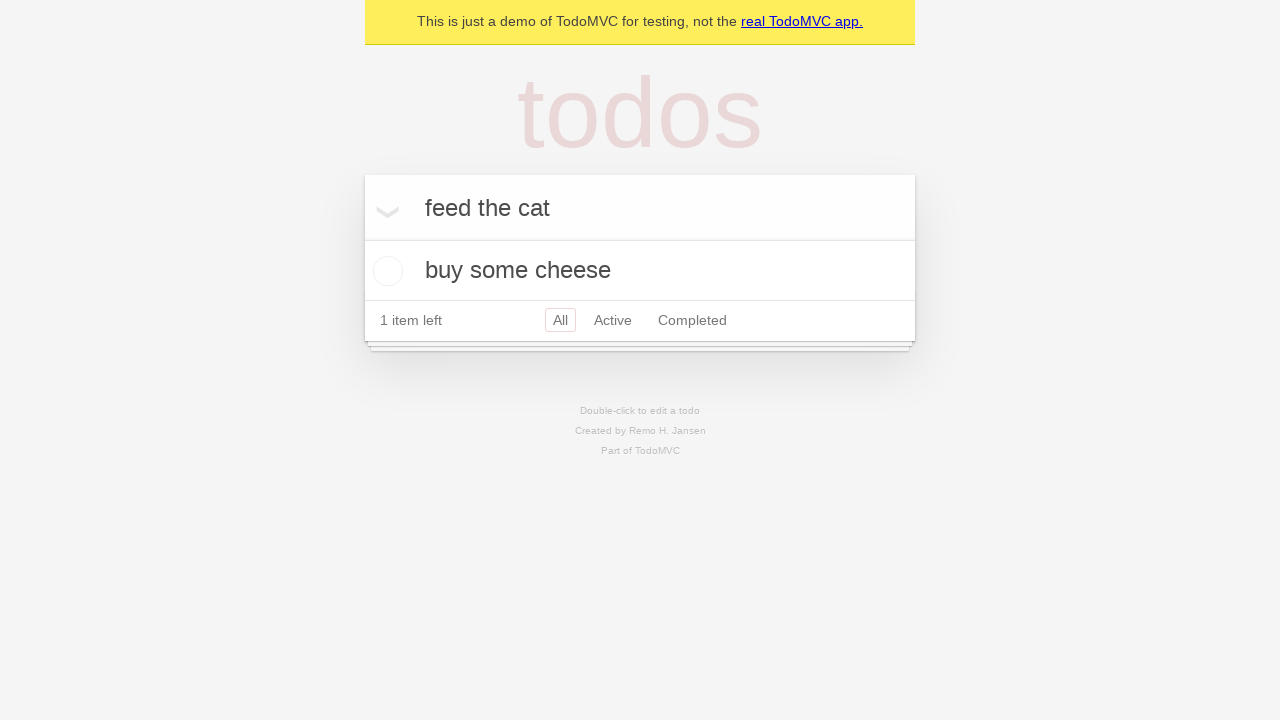

Pressed Enter to create todo item 'feed the cat' on internal:attr=[placeholder="What needs to be done?"i]
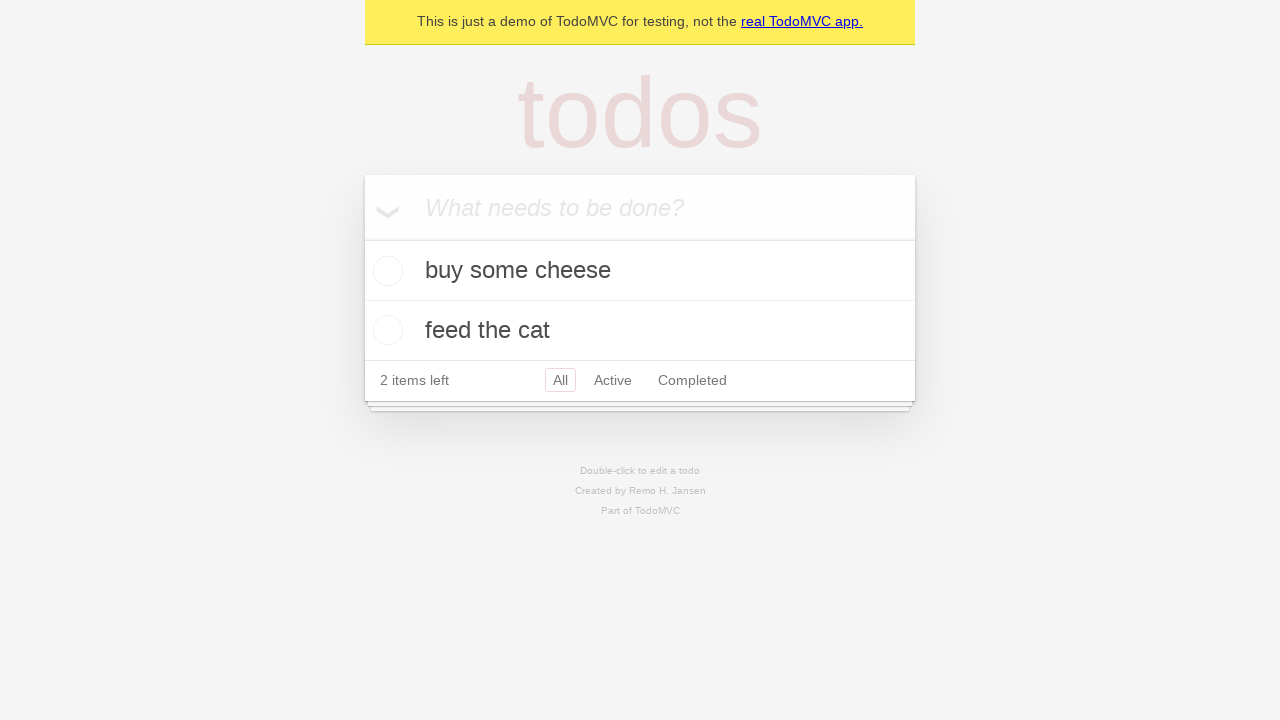

Filled todo input field with 'book a doctors appointment' on internal:attr=[placeholder="What needs to be done?"i]
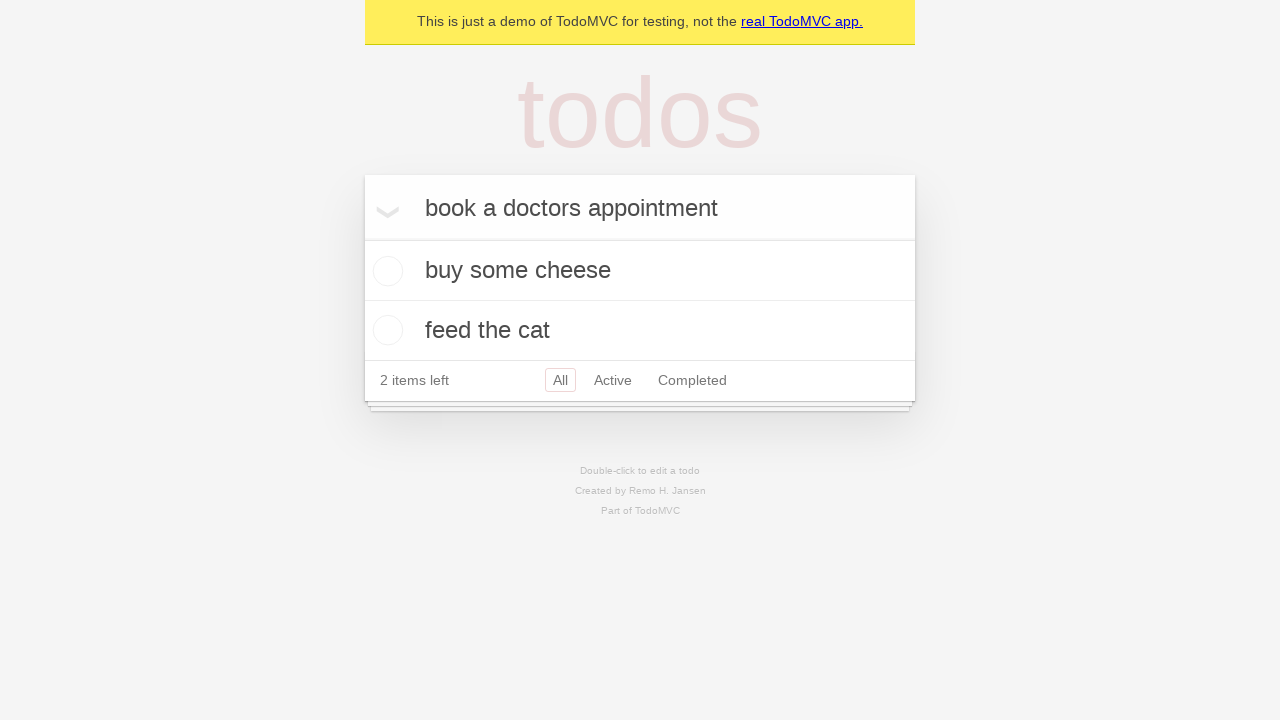

Pressed Enter to create todo item 'book a doctors appointment' on internal:attr=[placeholder="What needs to be done?"i]
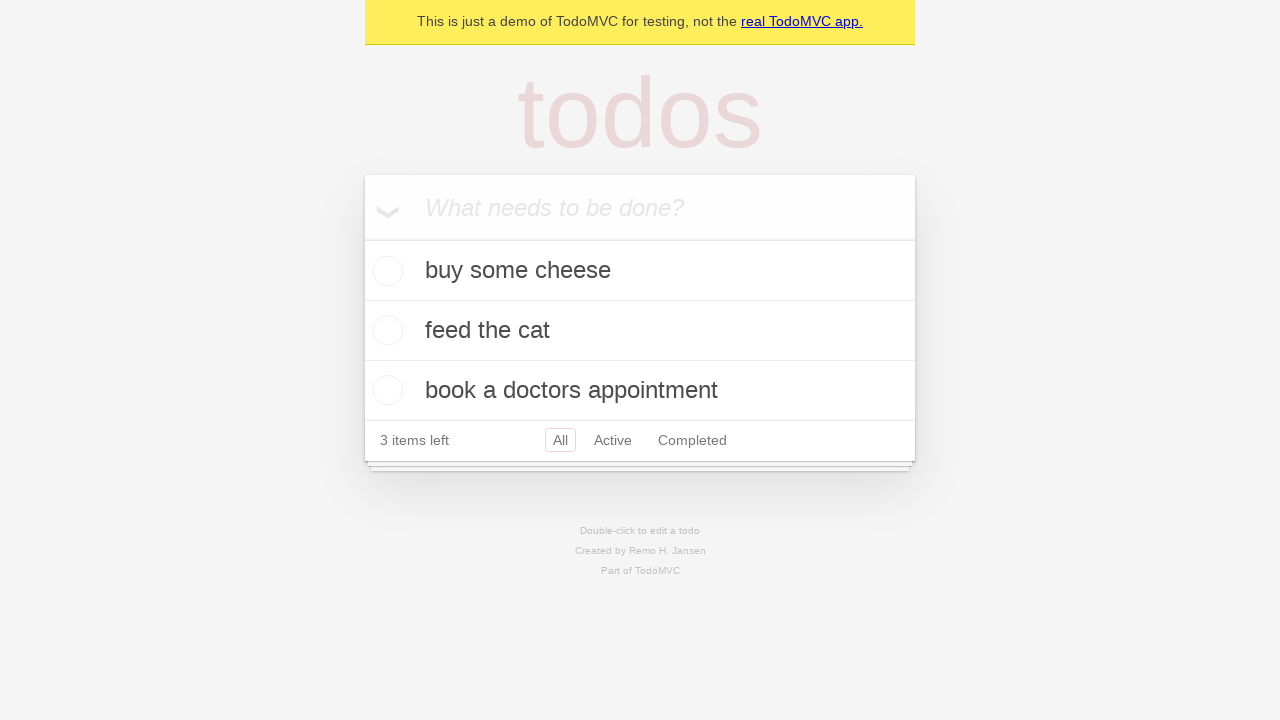

Waited for todo count element to appear
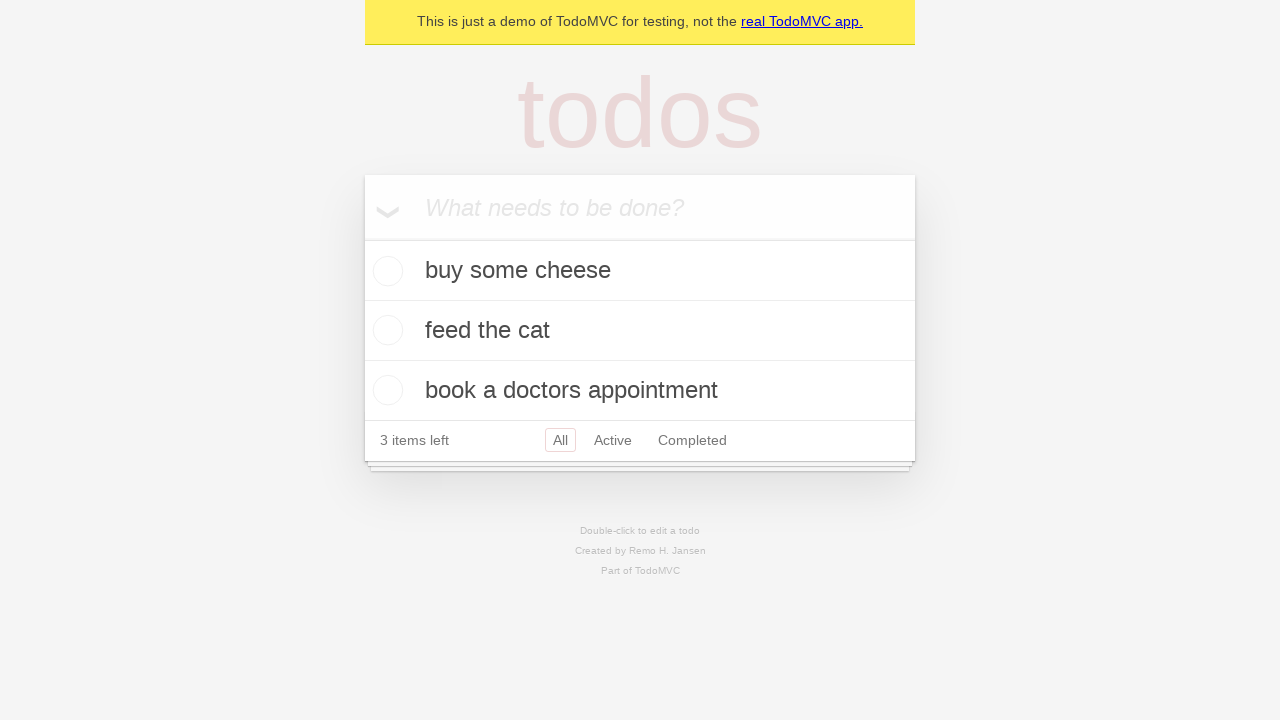

Verified that '3 items left' text is displayed
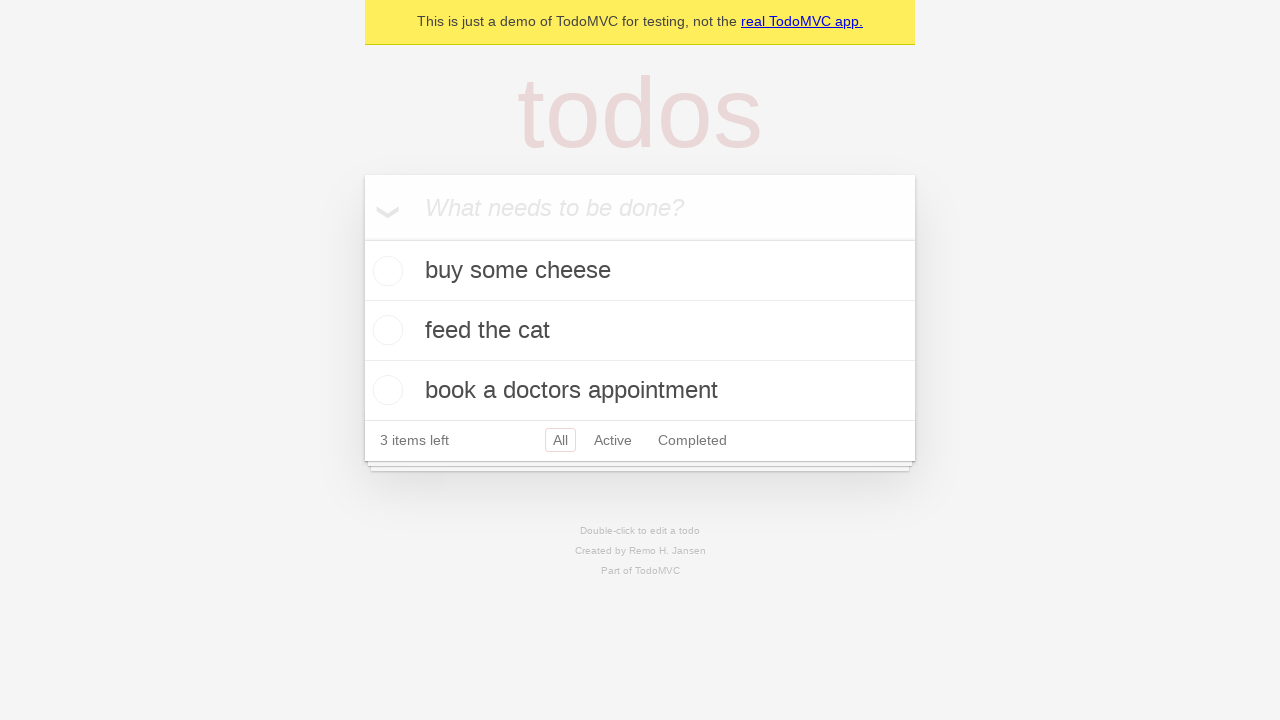

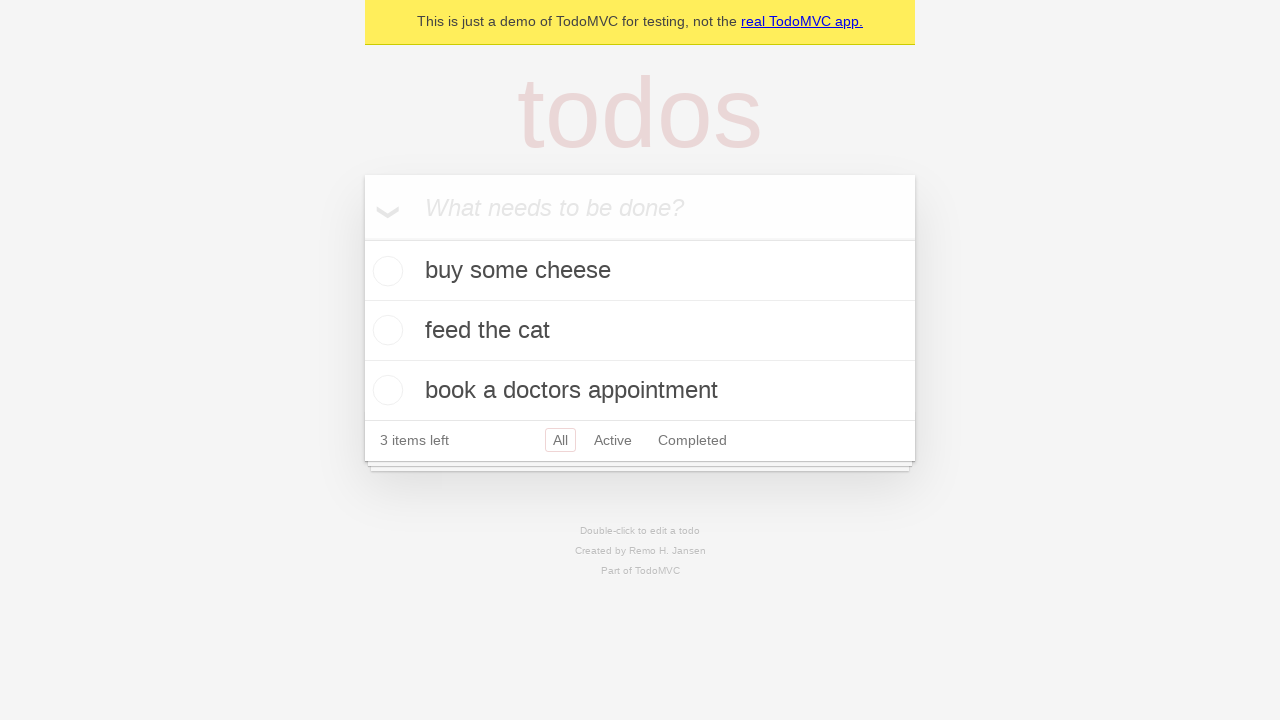